Tests calculator multiplication with scientific notation by entering 2e2 and 1.5, selecting multiply operation, and verifying the result is 300

Starting URL: https://calculatorhtml.onrender.com/

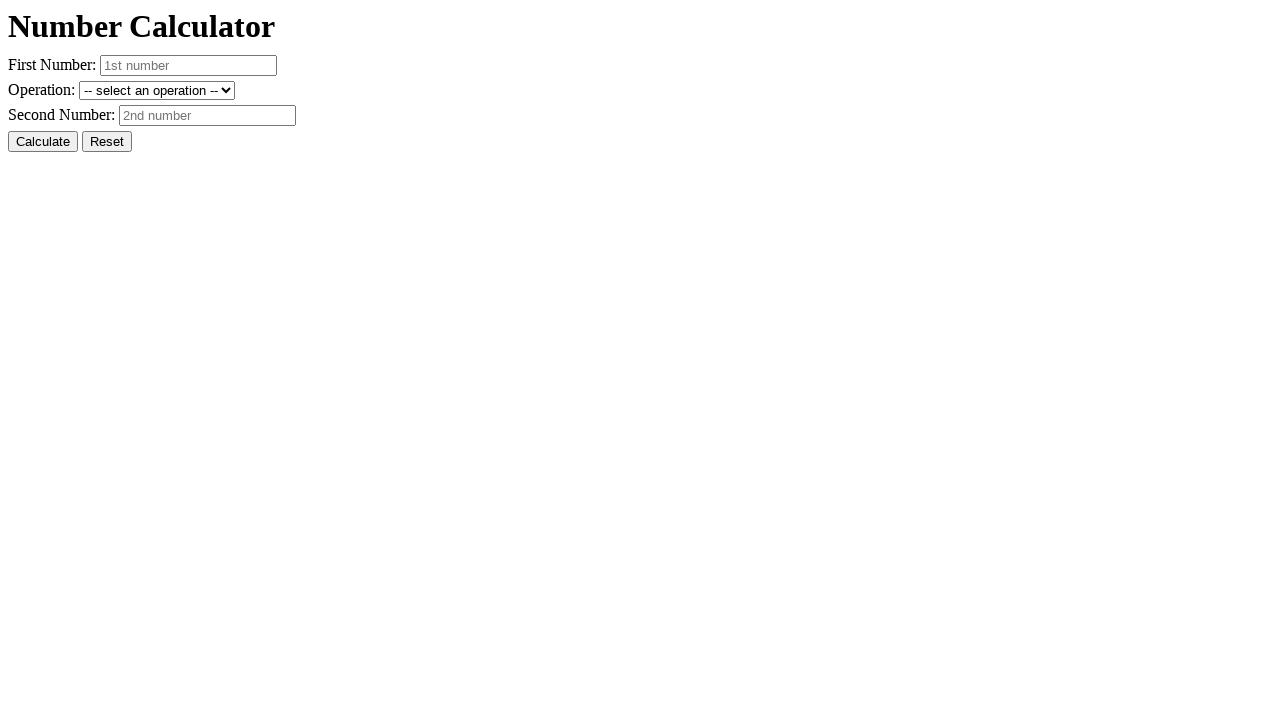

Clicked Reset button to clear previous values at (107, 142) on #resetButton
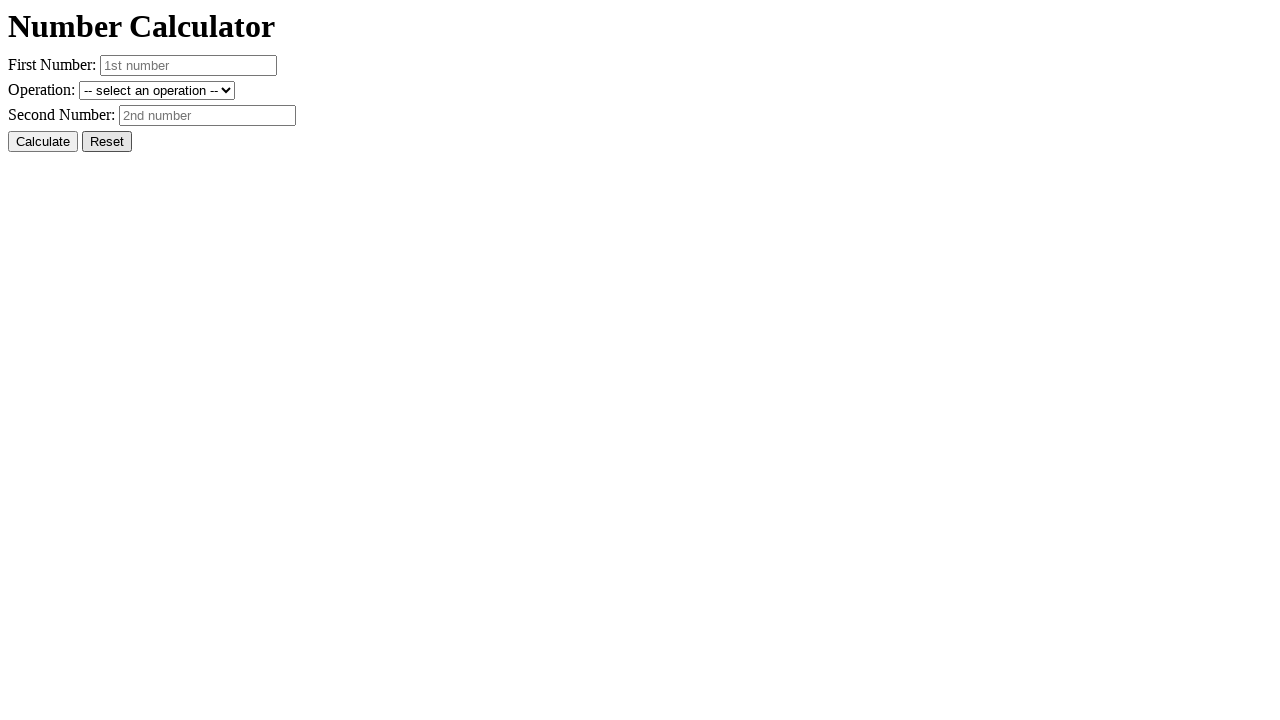

Entered first number 2e2 (scientific notation for 200) on #number1
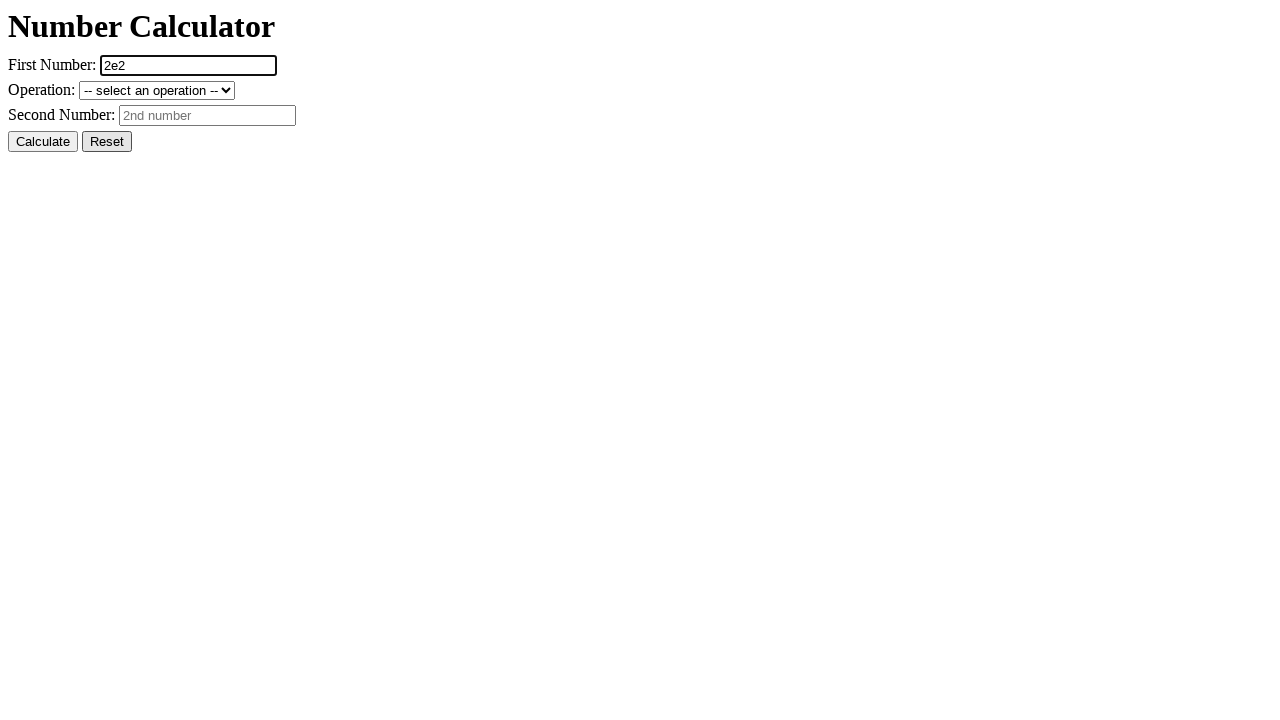

Entered second number 1.5 on #number2
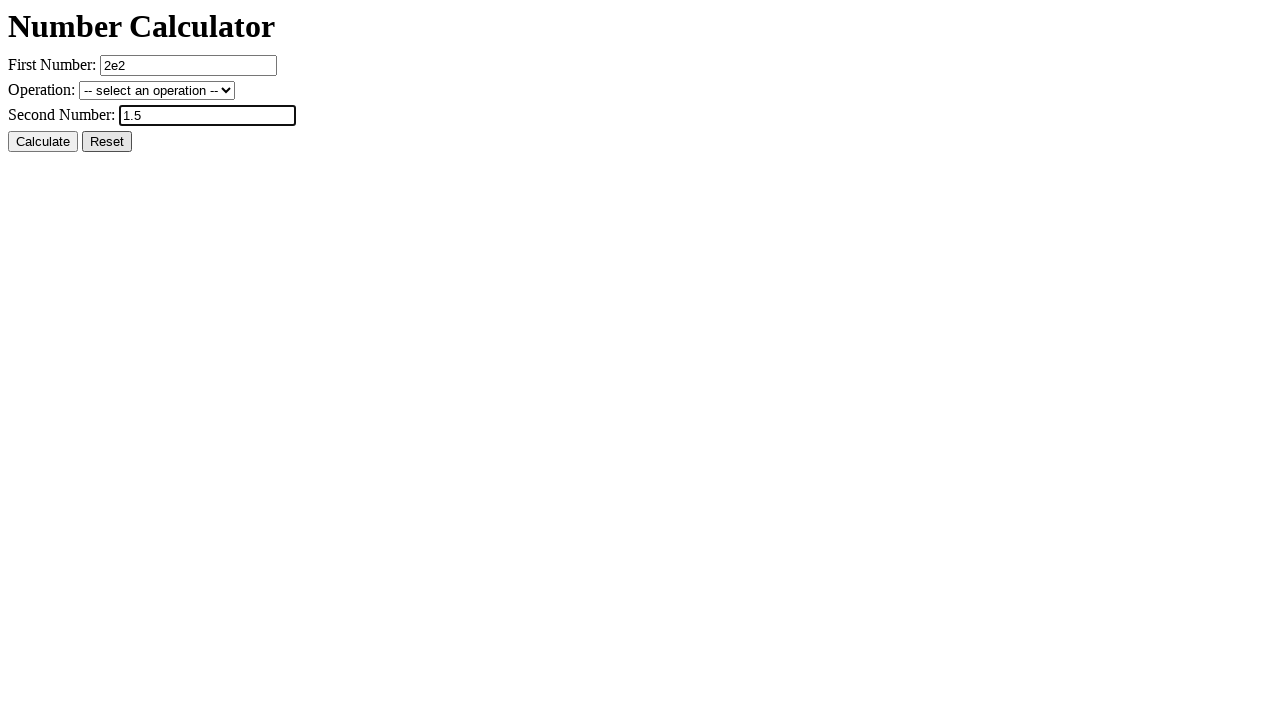

Selected multiply operation from dropdown on #operation
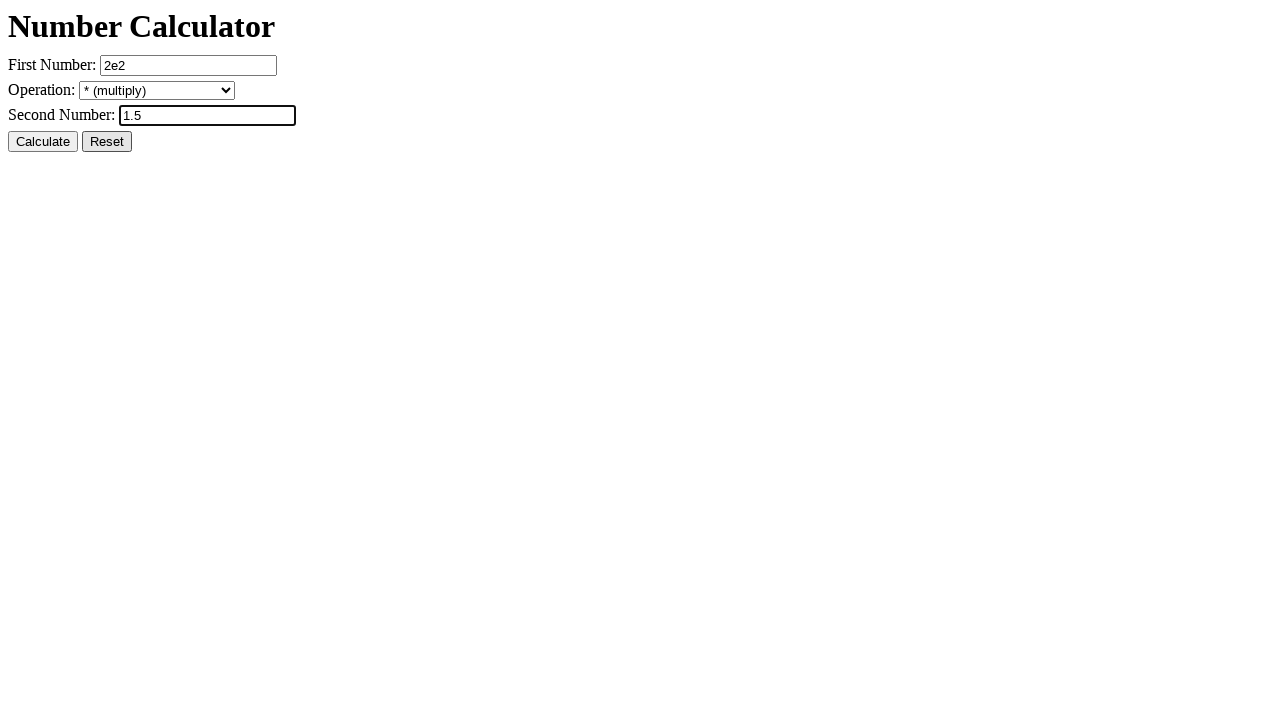

Clicked Calculate button to perform multiplication at (43, 142) on #calcButton
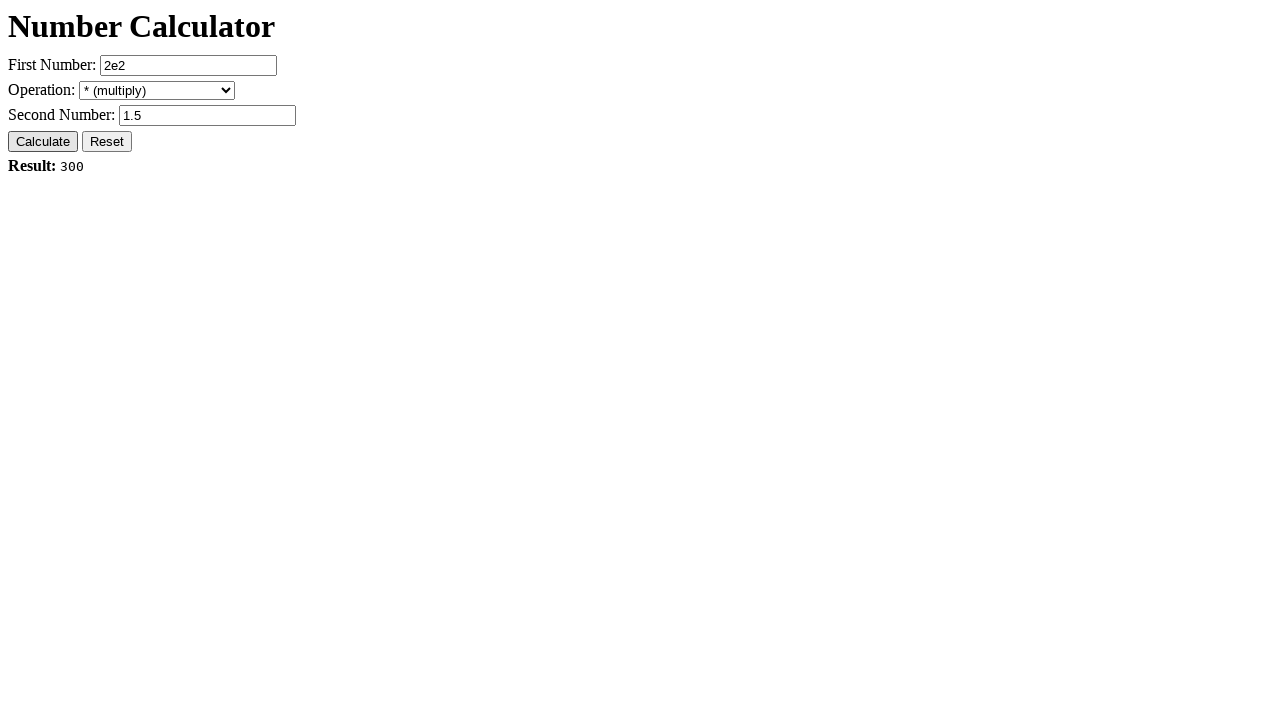

Result field loaded with value 300 (2e2 * 1.5 = 200 * 1.5 = 300)
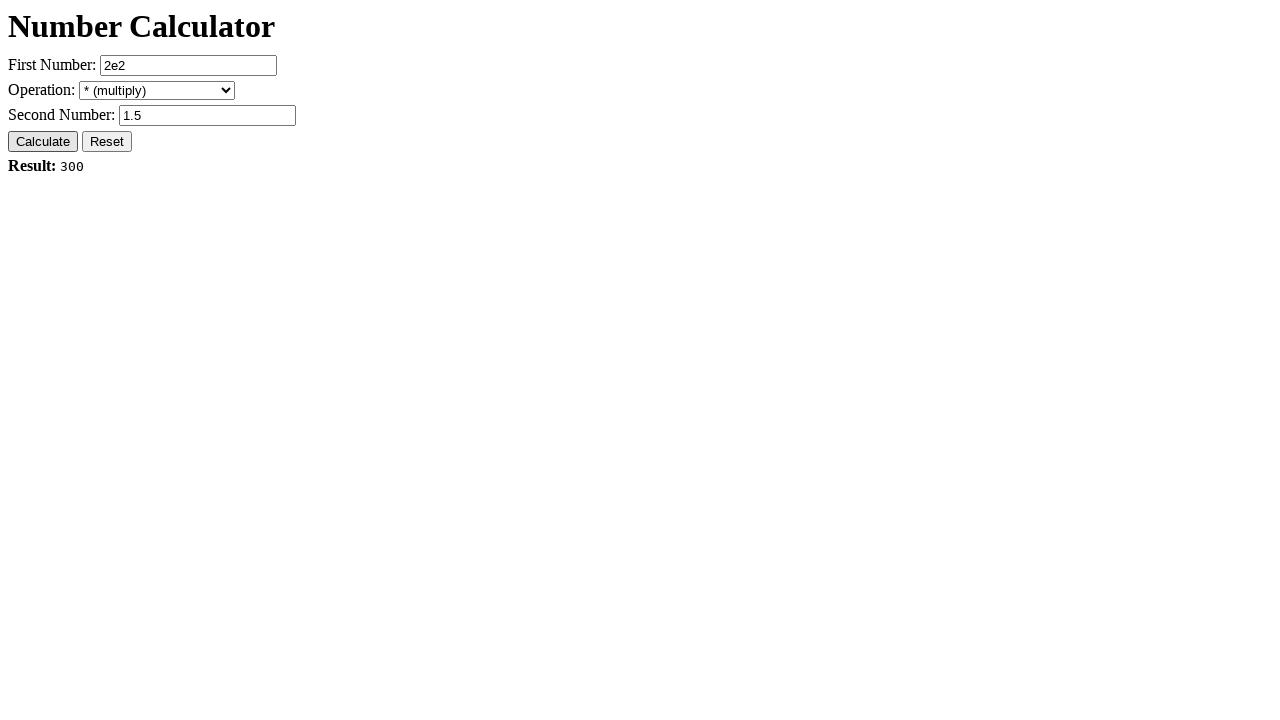

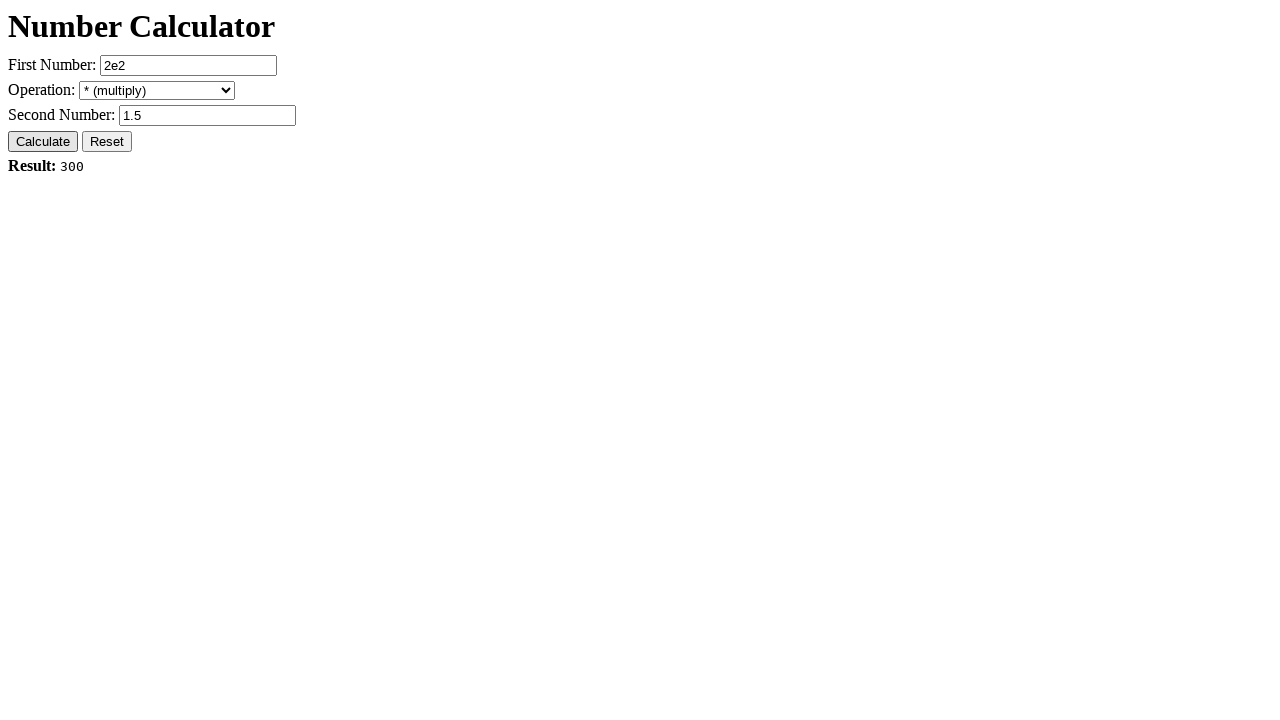